Tests e-commerce functionality by searching for products, adding a specific item (Cashews) to cart, and proceeding through checkout to place an order

Starting URL: https://rahulshettyacademy.com/seleniumPractise/#/

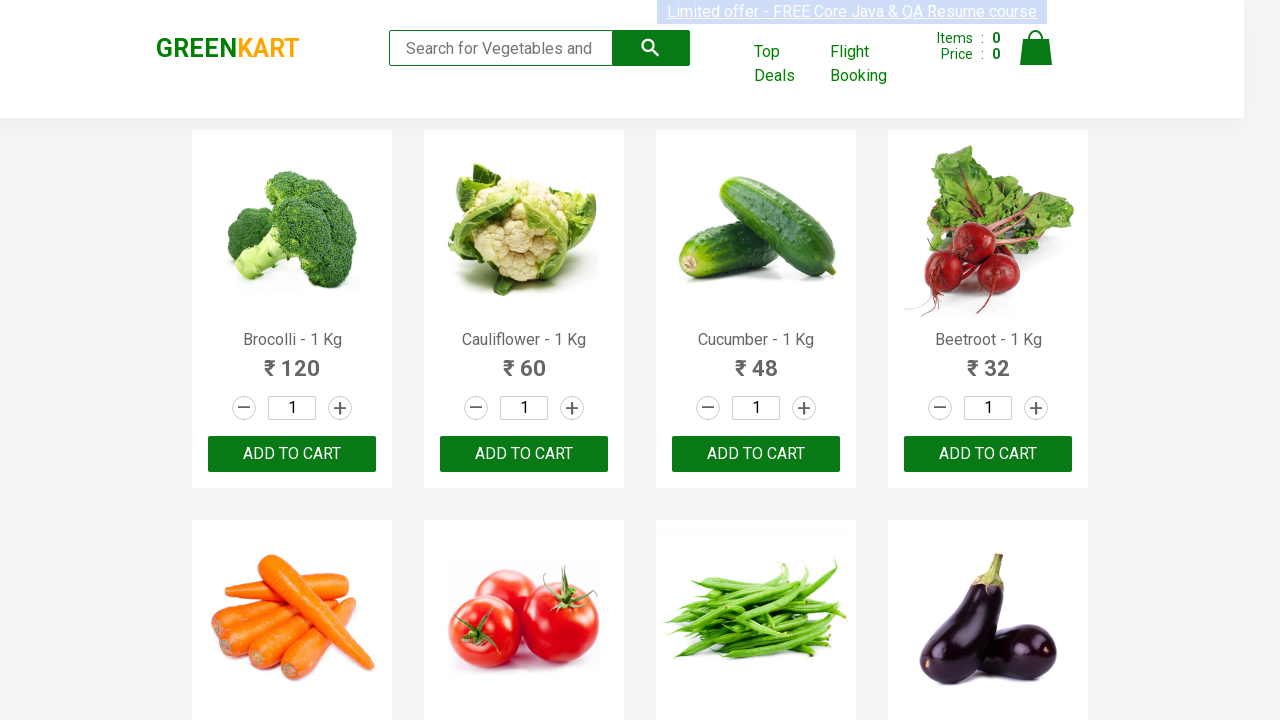

Filled search box with 'ca' to filter products on .search-keyword
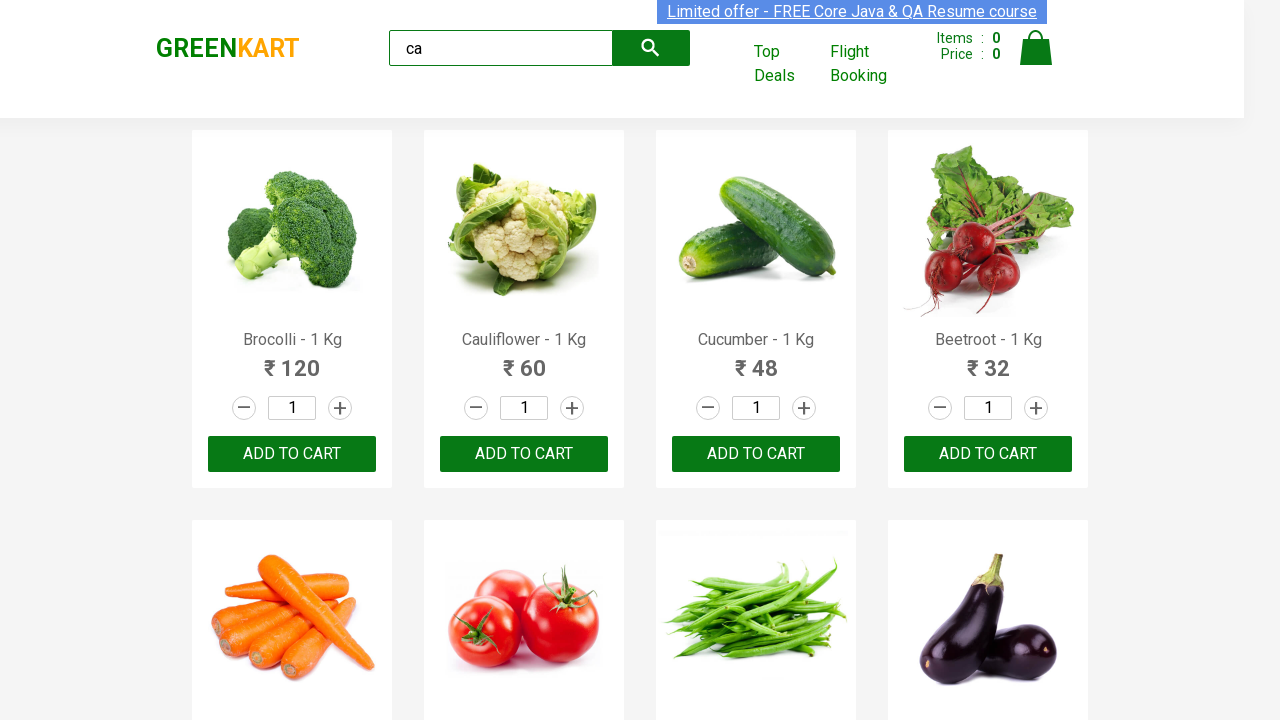

Waited 2 seconds for products to load after search
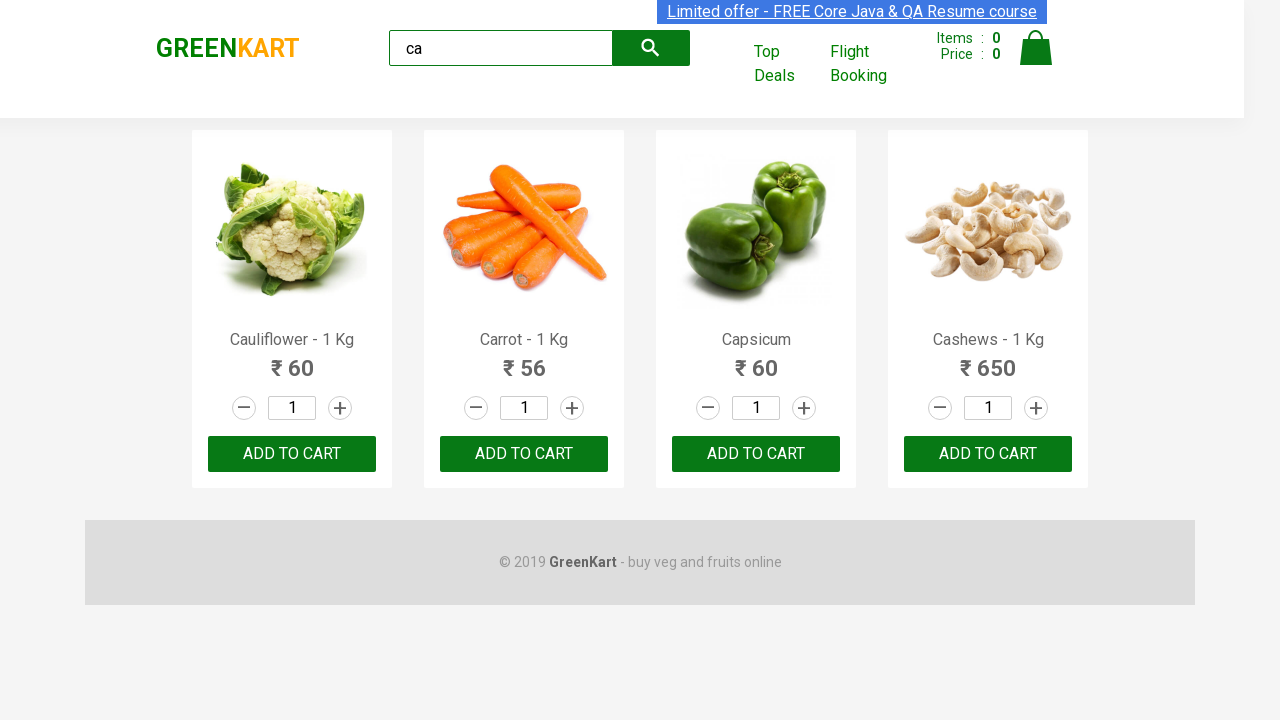

Retrieved all product elements from the page
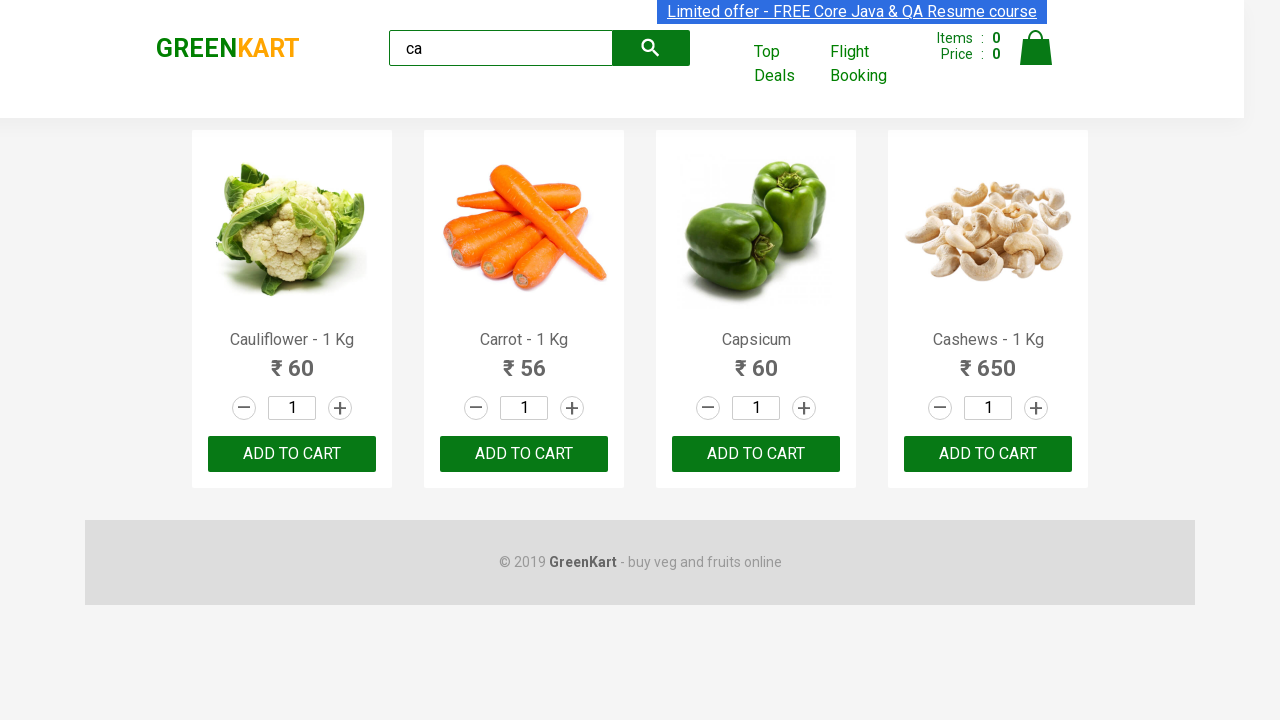

Extracted product name: Cauliflower - 1 Kg
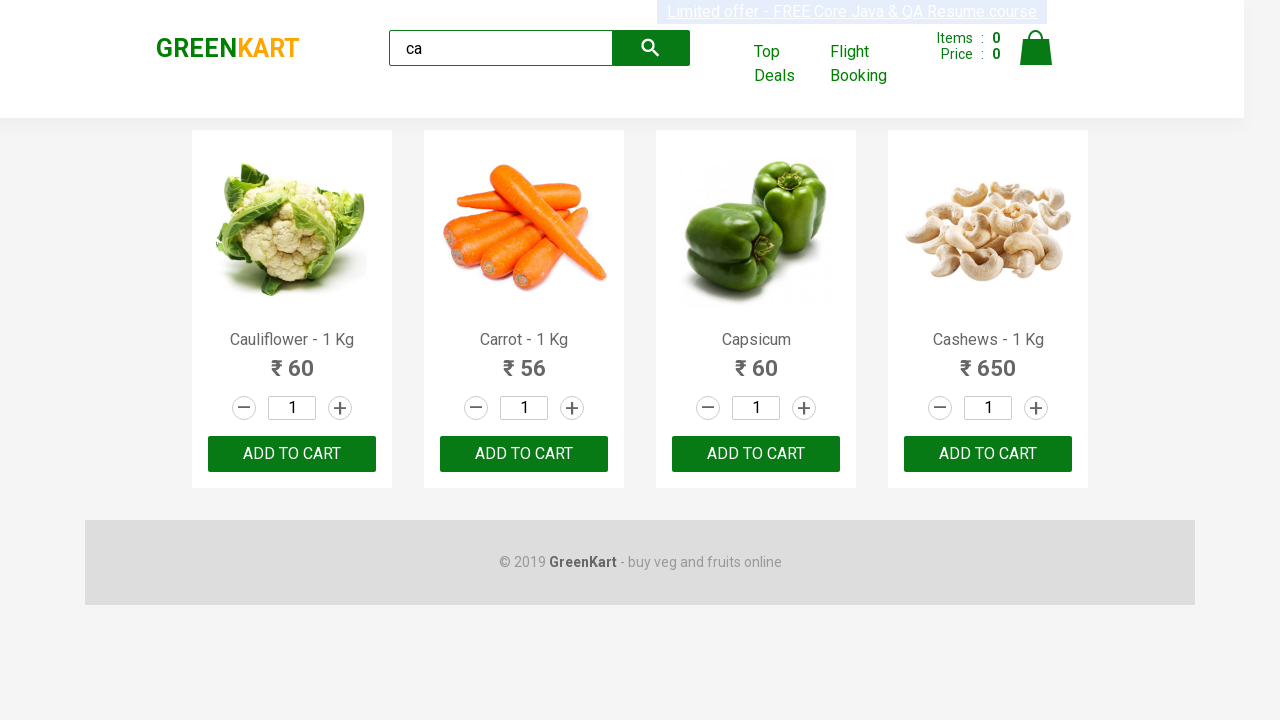

Extracted product name: Carrot - 1 Kg
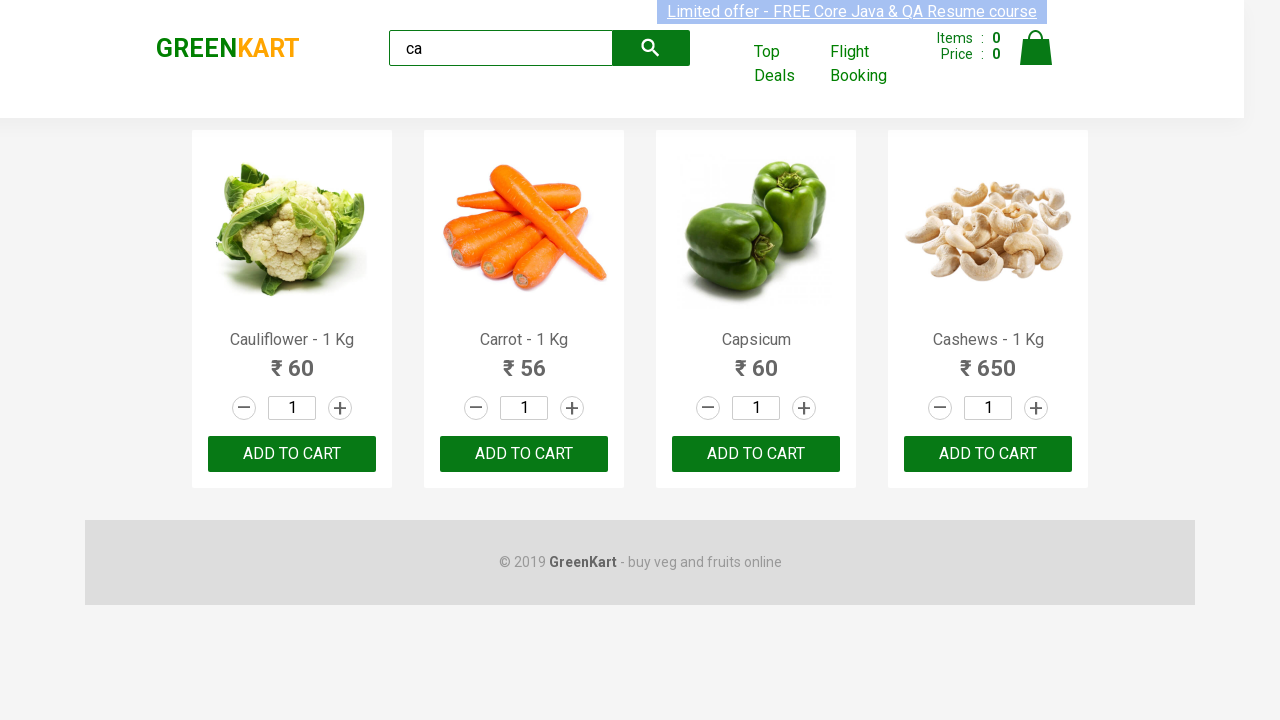

Extracted product name: Capsicum
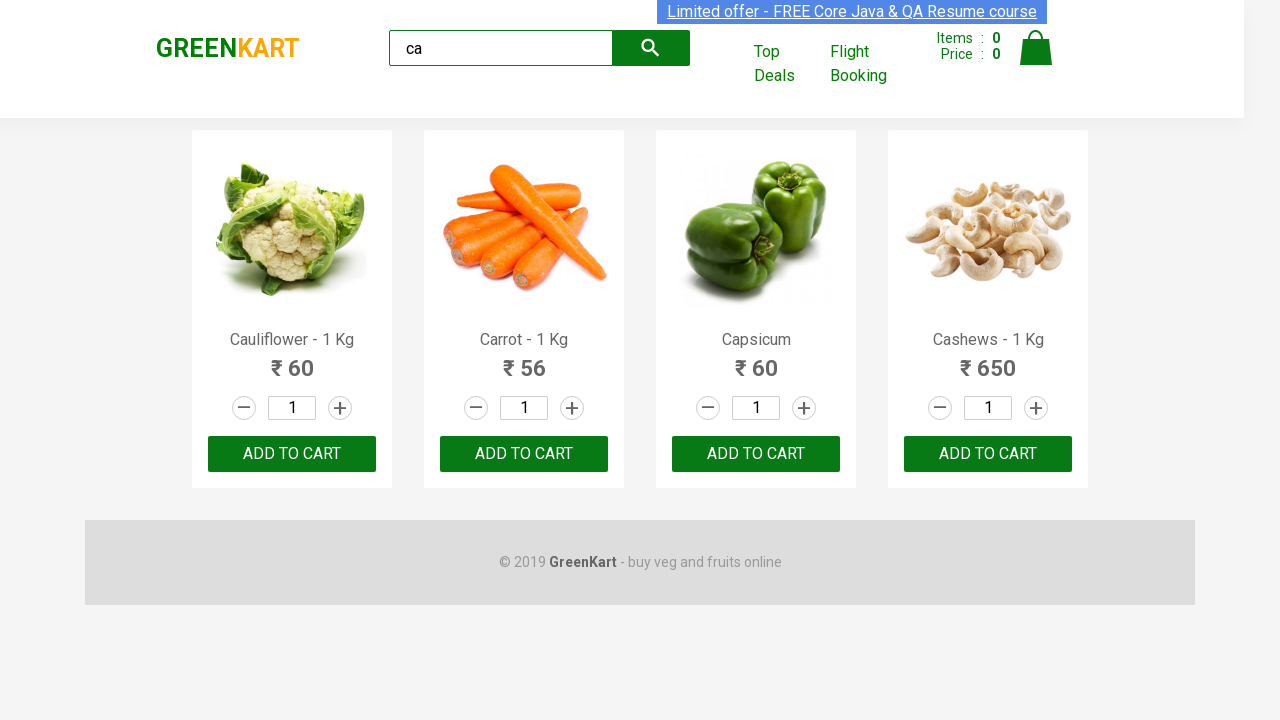

Extracted product name: Cashews - 1 Kg
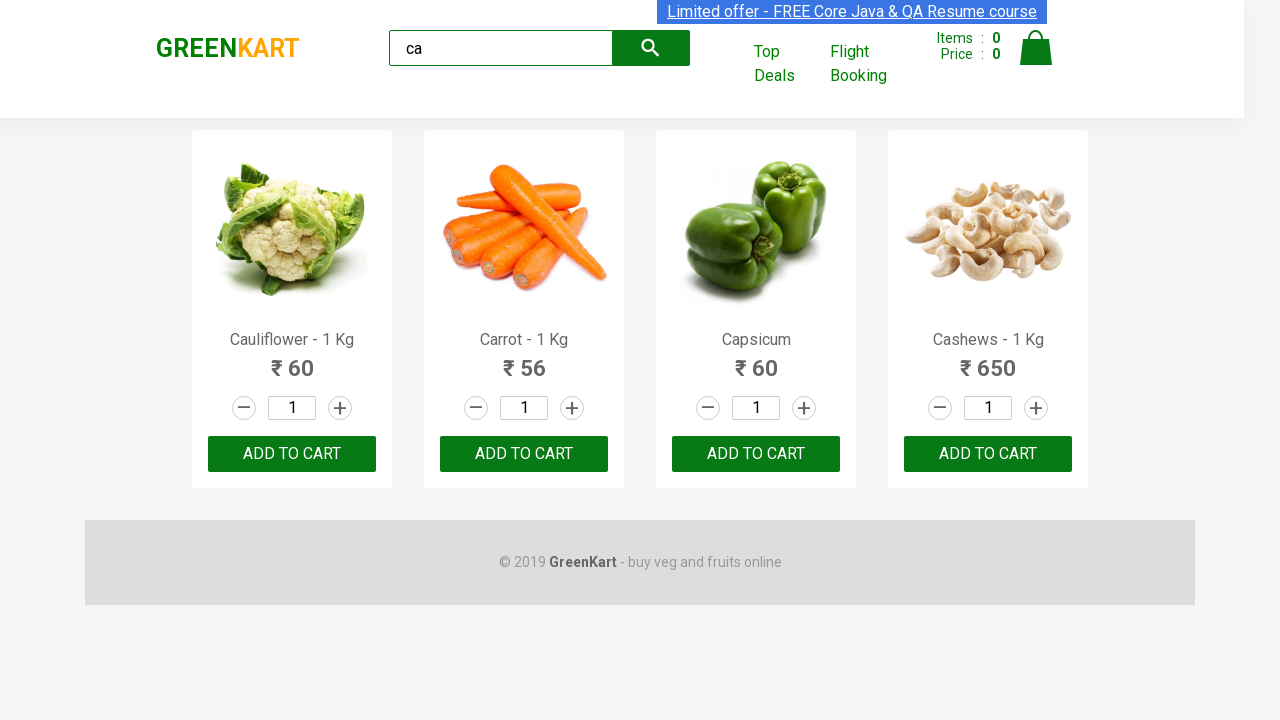

Clicked Add to Cart button for Cashews at (988, 454) on .products .product >> nth=3 >> button
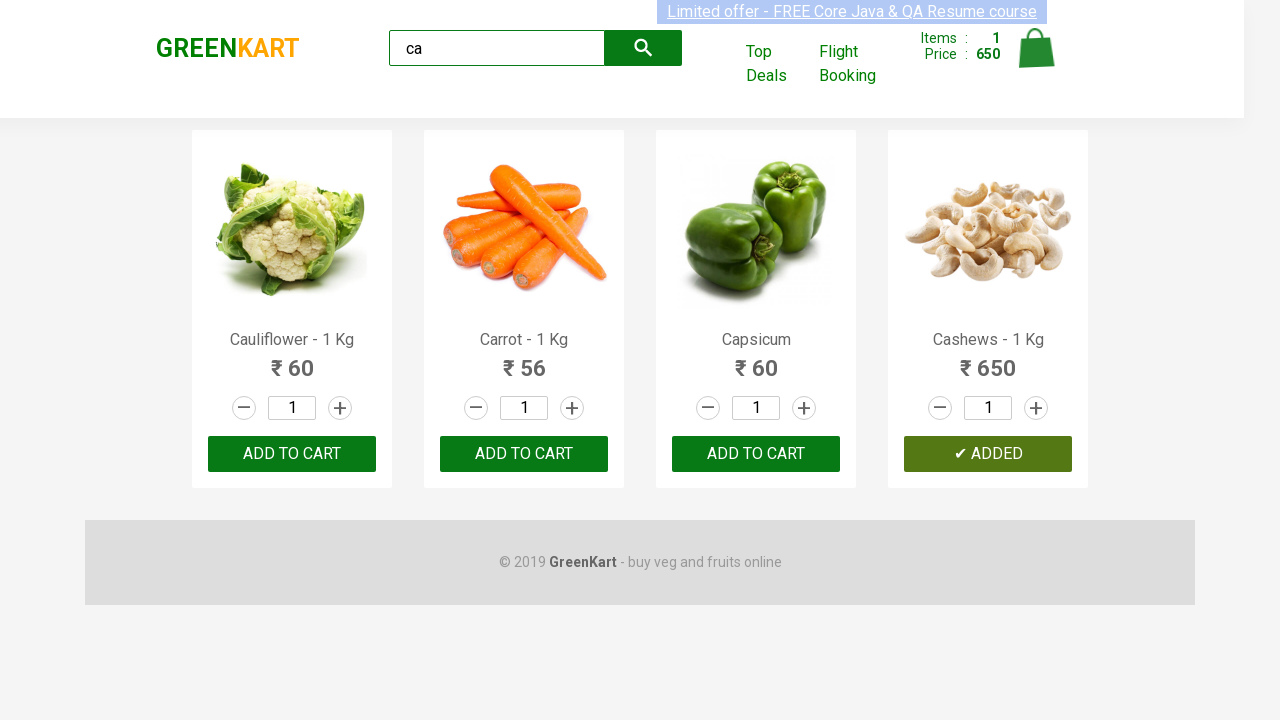

Clicked cart icon to view shopping cart at (1036, 48) on .tada
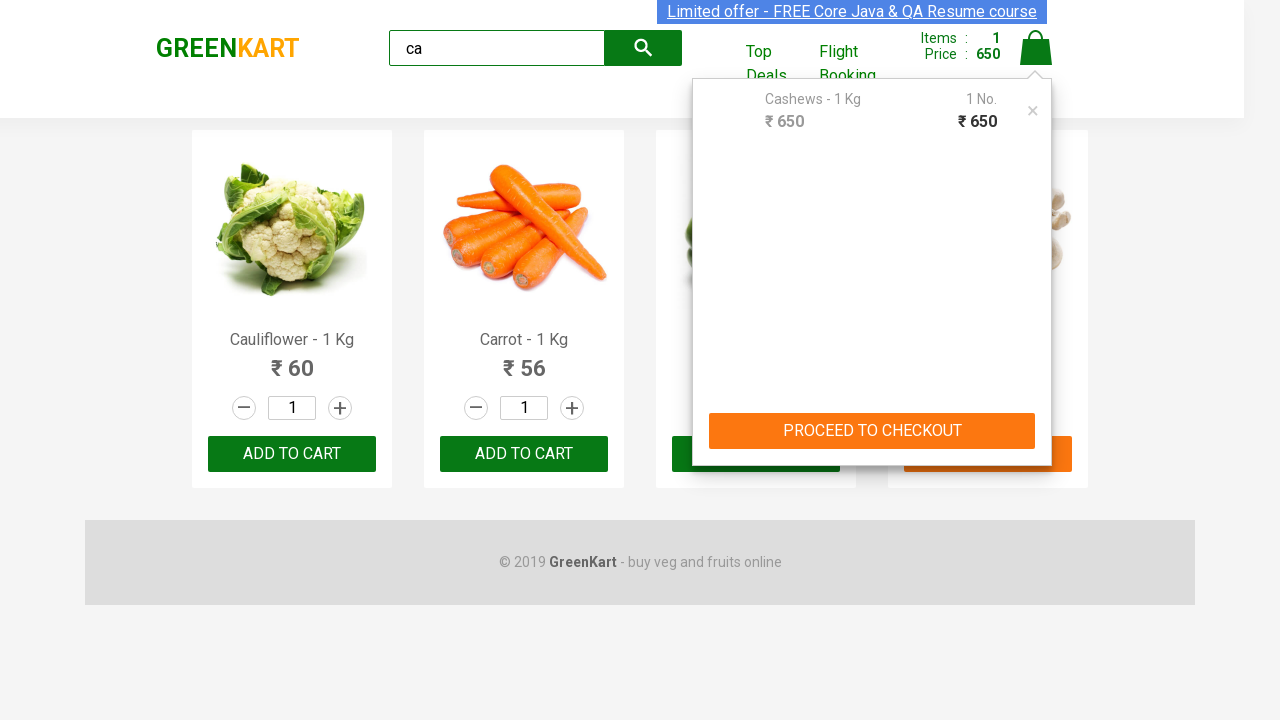

Clicked PROCEED TO CHECKOUT button at (872, 431) on text=PROCEED TO CHECKOUT
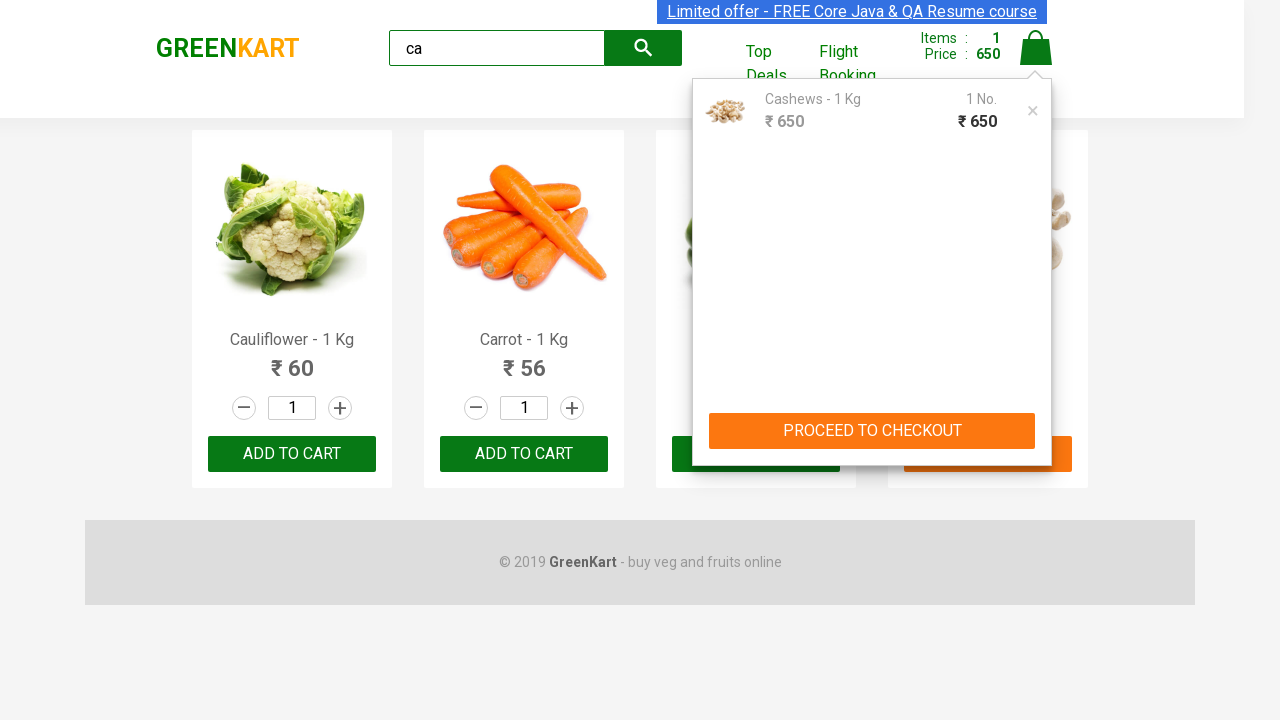

Clicked Place Order button to complete purchase at (1036, 420) on text=Place Order
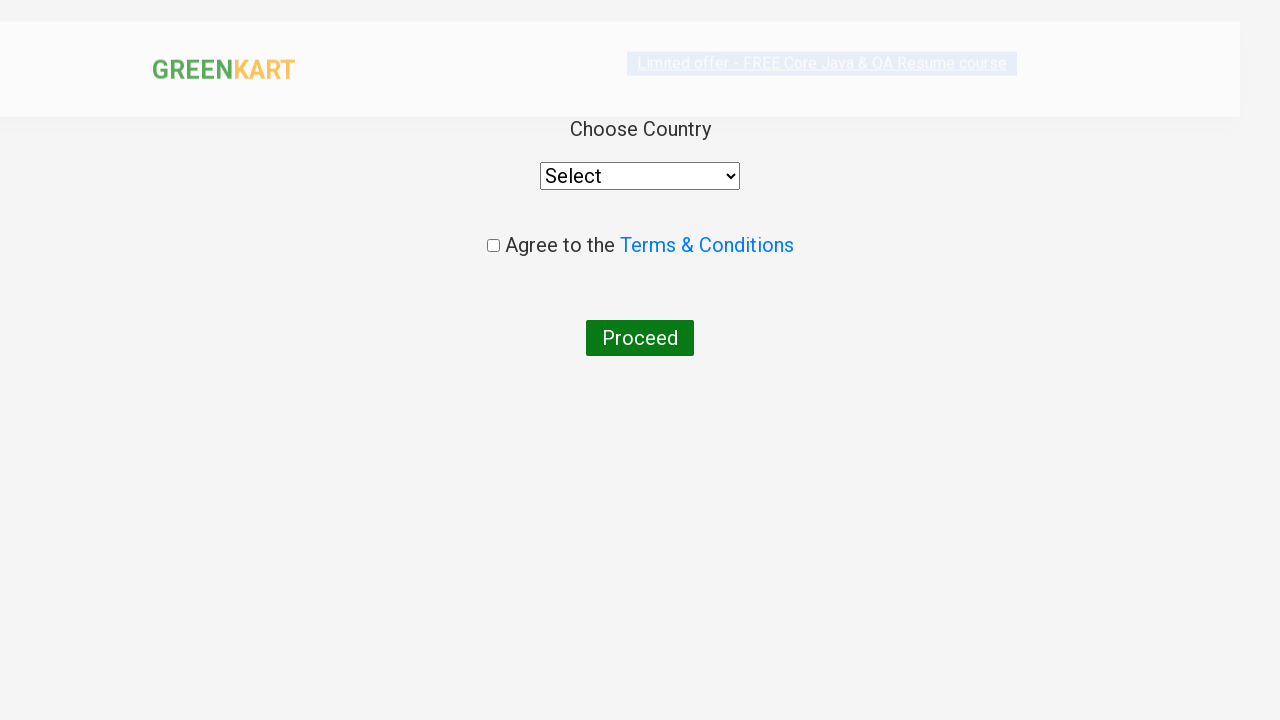

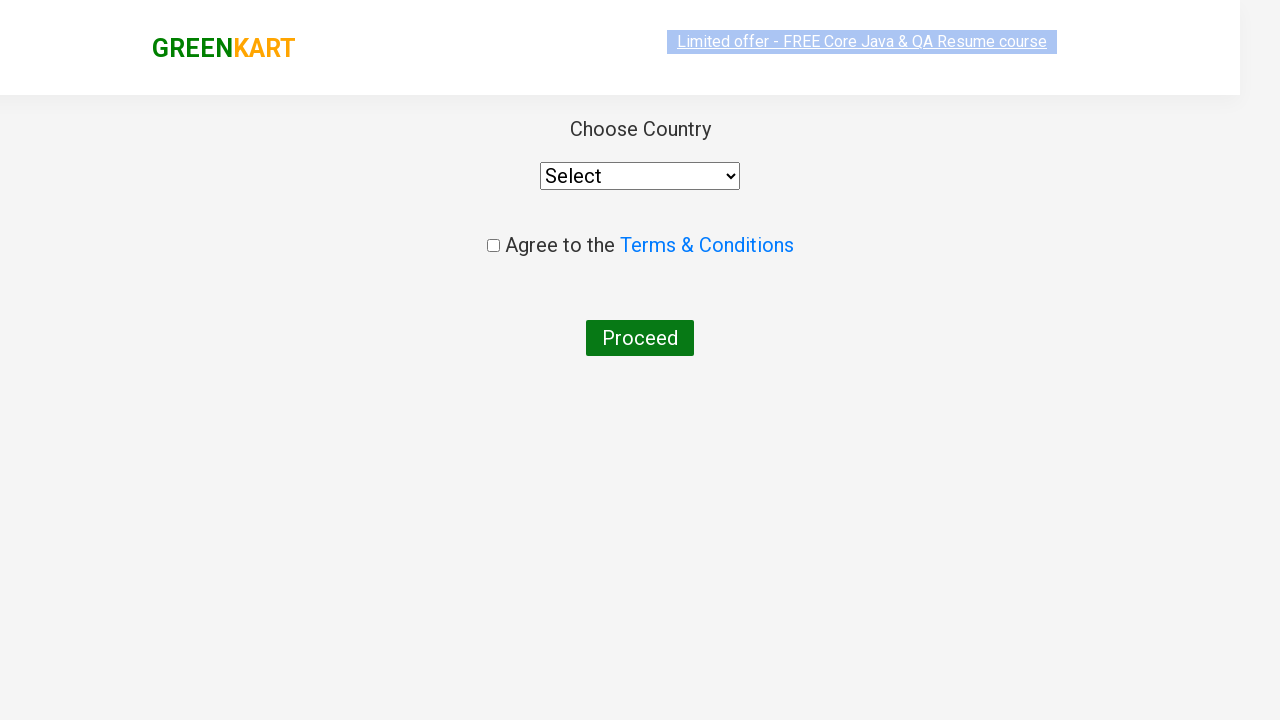